Tests that loading images on a page eventually appear by waiting for specific image elements and verifying their src attributes contain expected values.

Starting URL: https://bonigarcia.dev/selenium-webdriver-java/loading-images.html

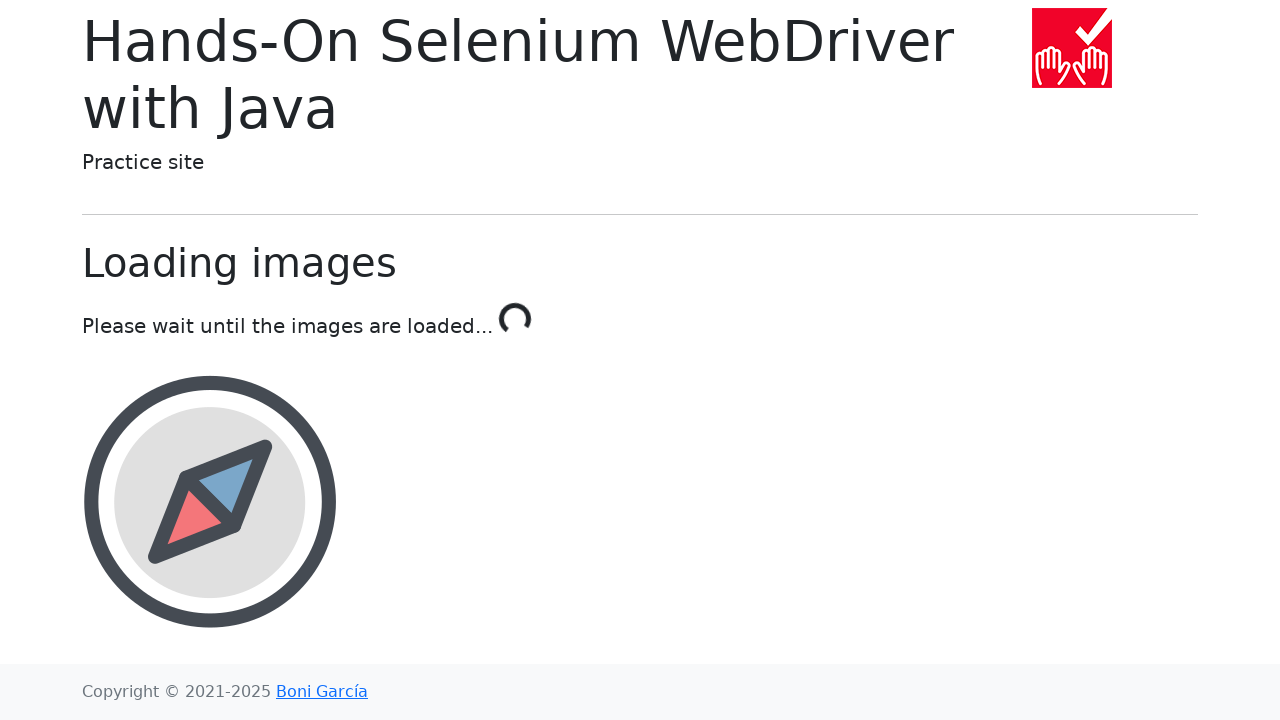

Navigated to loading images test page
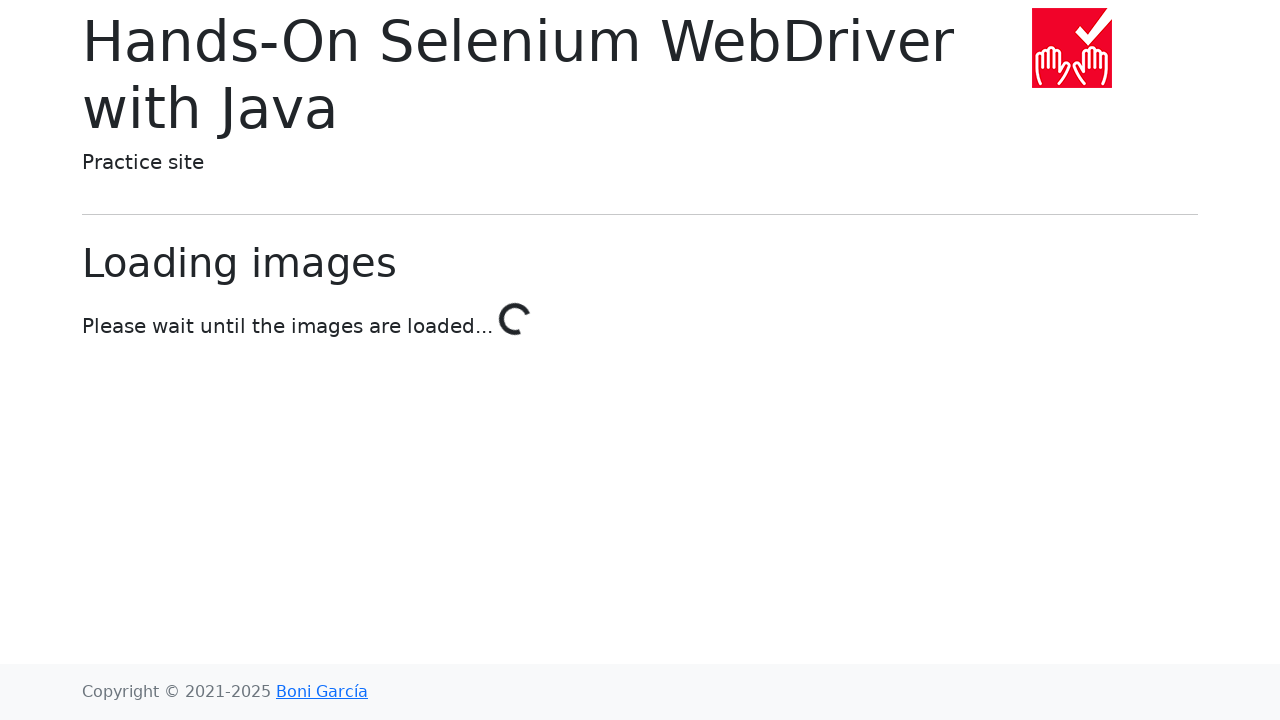

Waited for compass image element to load
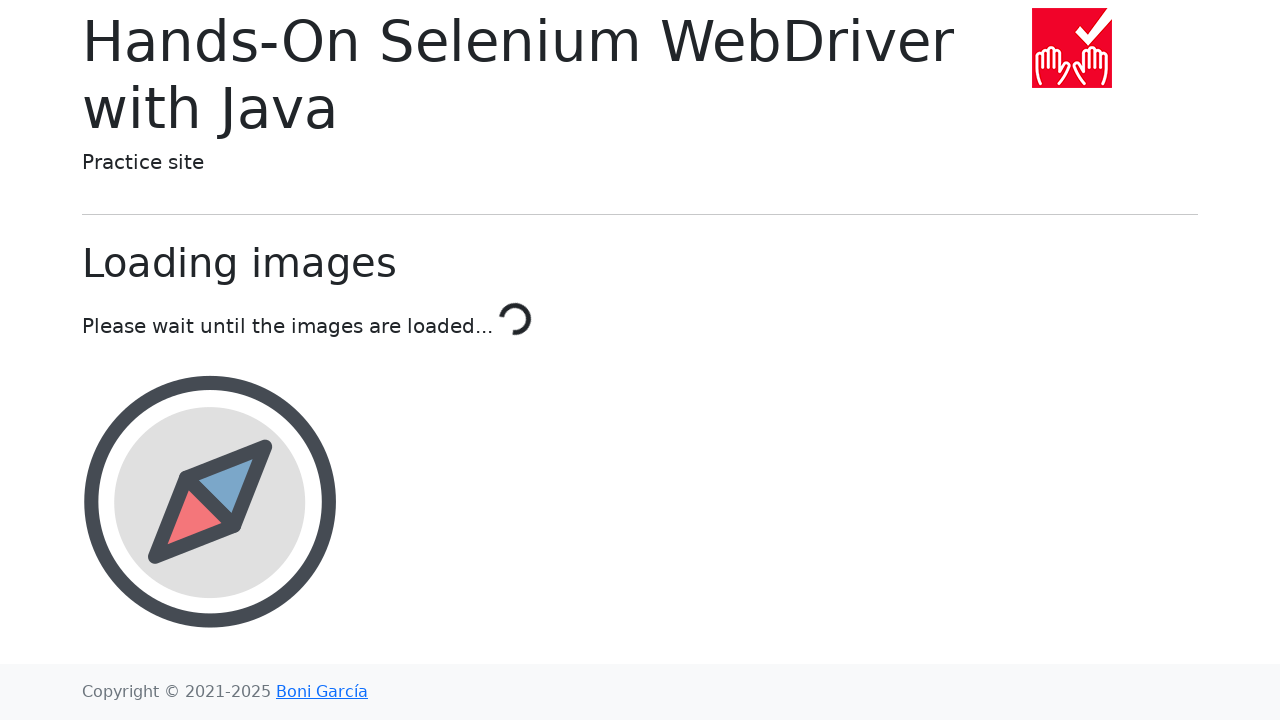

Waited for calendar image element to load
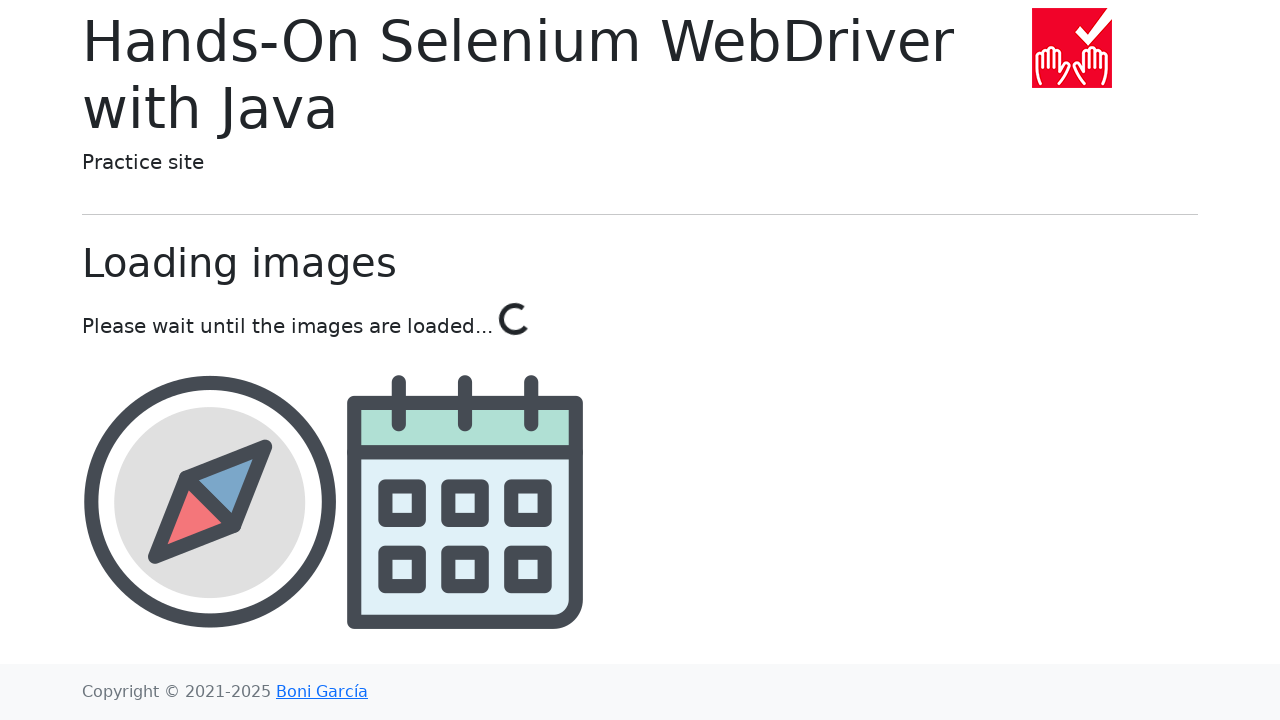

Waited for award image element to load
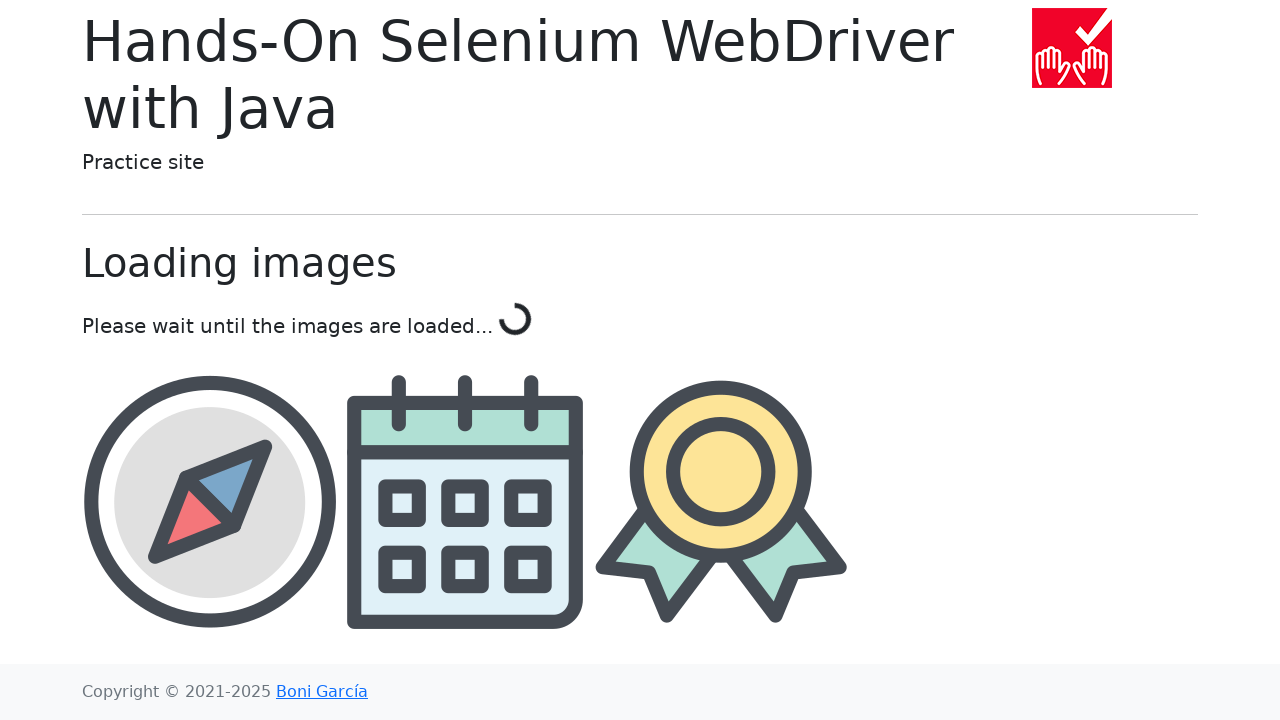

Waited for landscape image element to load
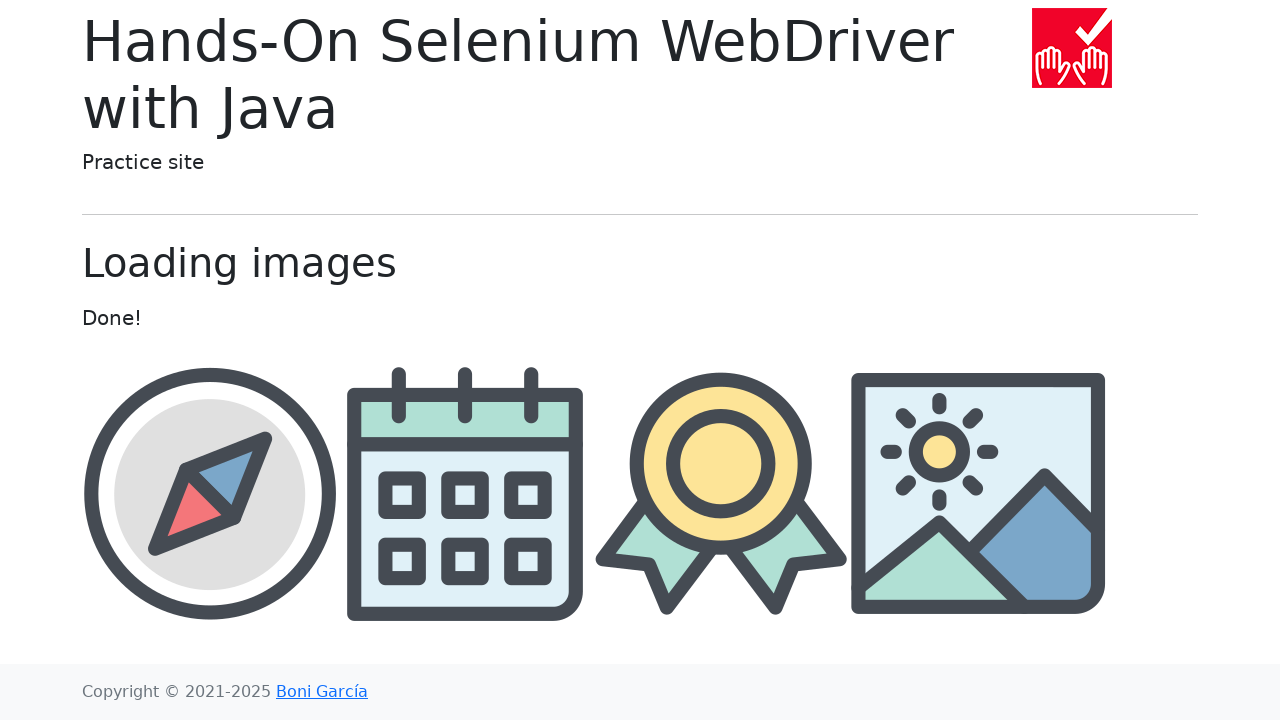

Verified compass image src contains 'compass'
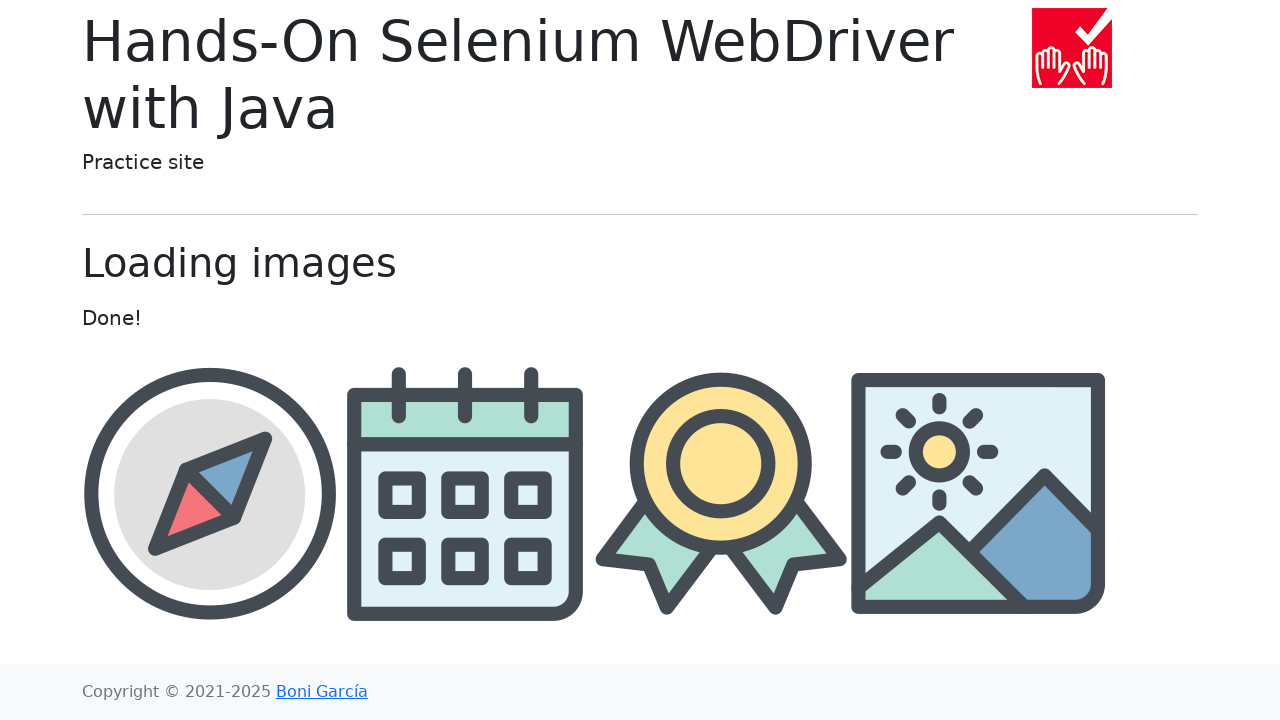

Verified calendar image src contains 'calendar'
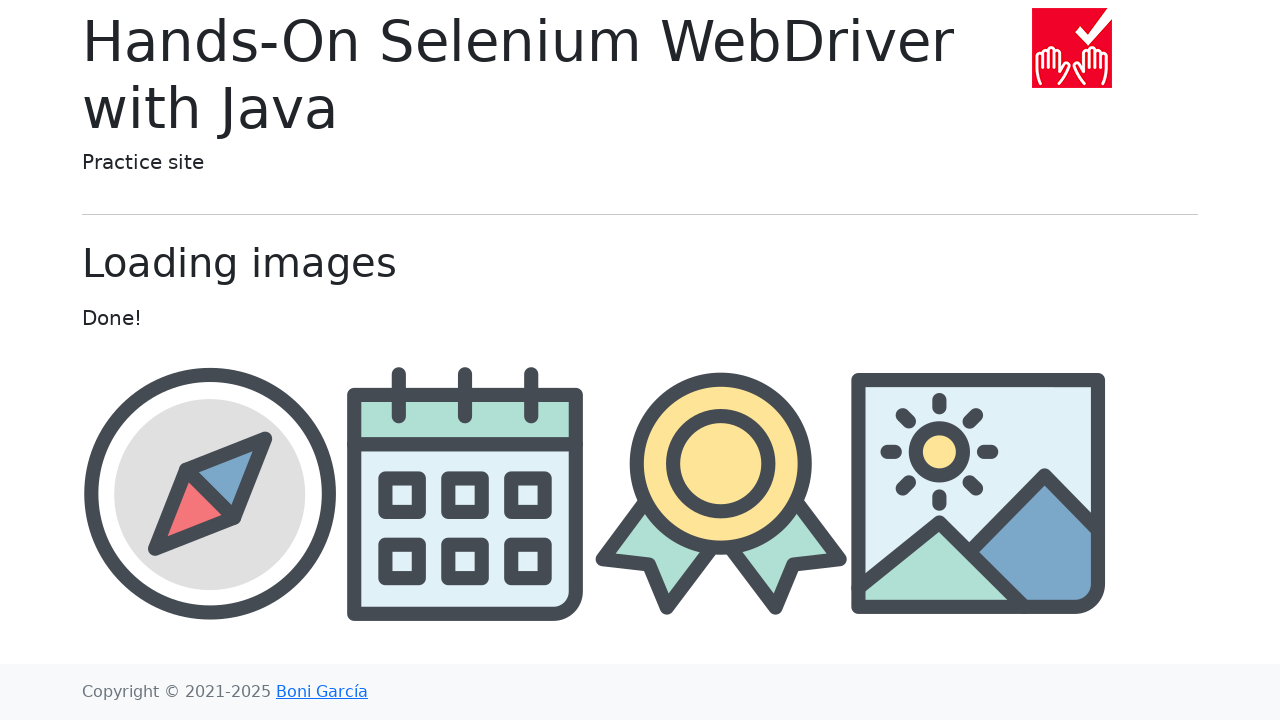

Verified award image src contains 'award'
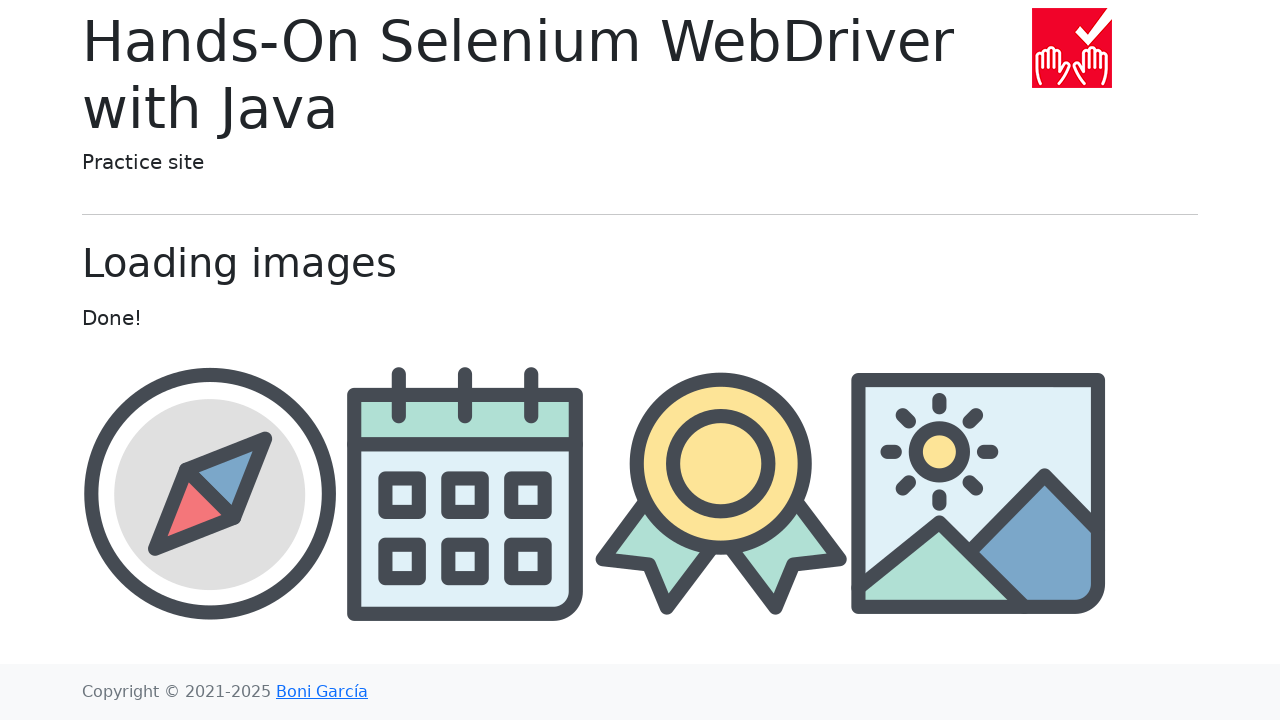

Verified landscape image src contains 'landscape'
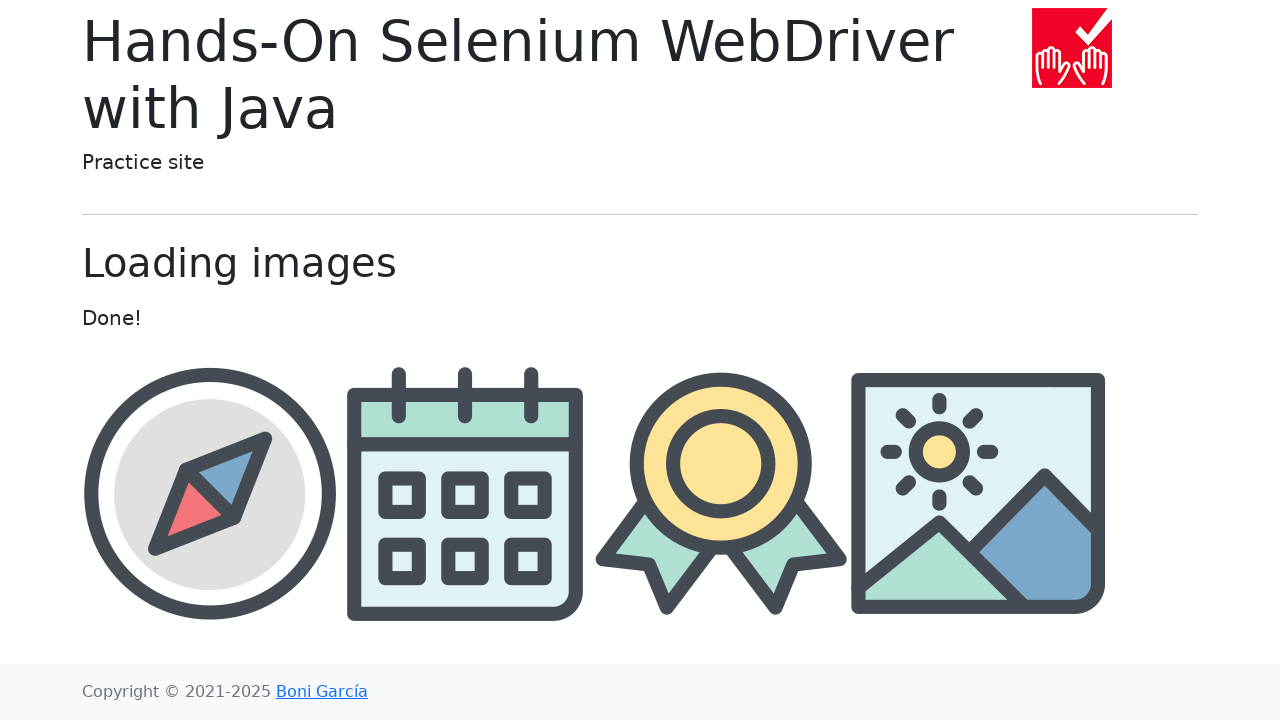

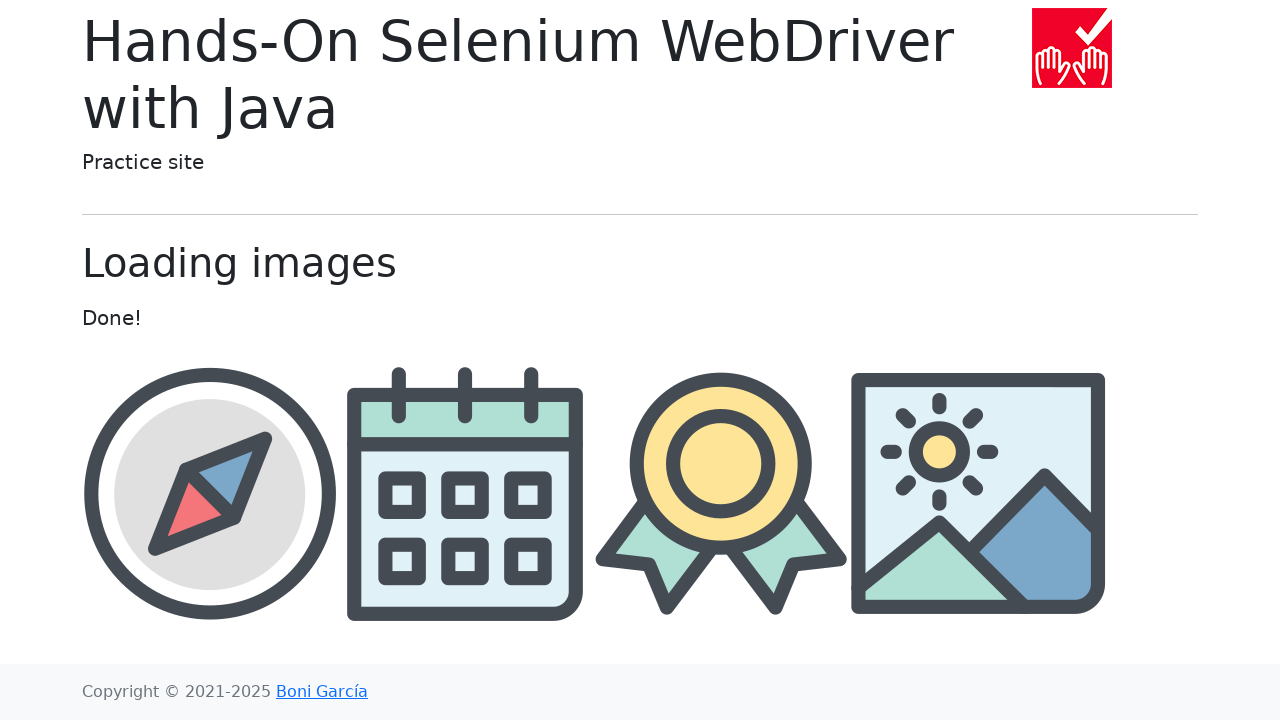